Tests JavaScript alert handling by clicking a button that triggers an alert and accepting it

Starting URL: https://the-internet.herokuapp.com/javascript_alerts

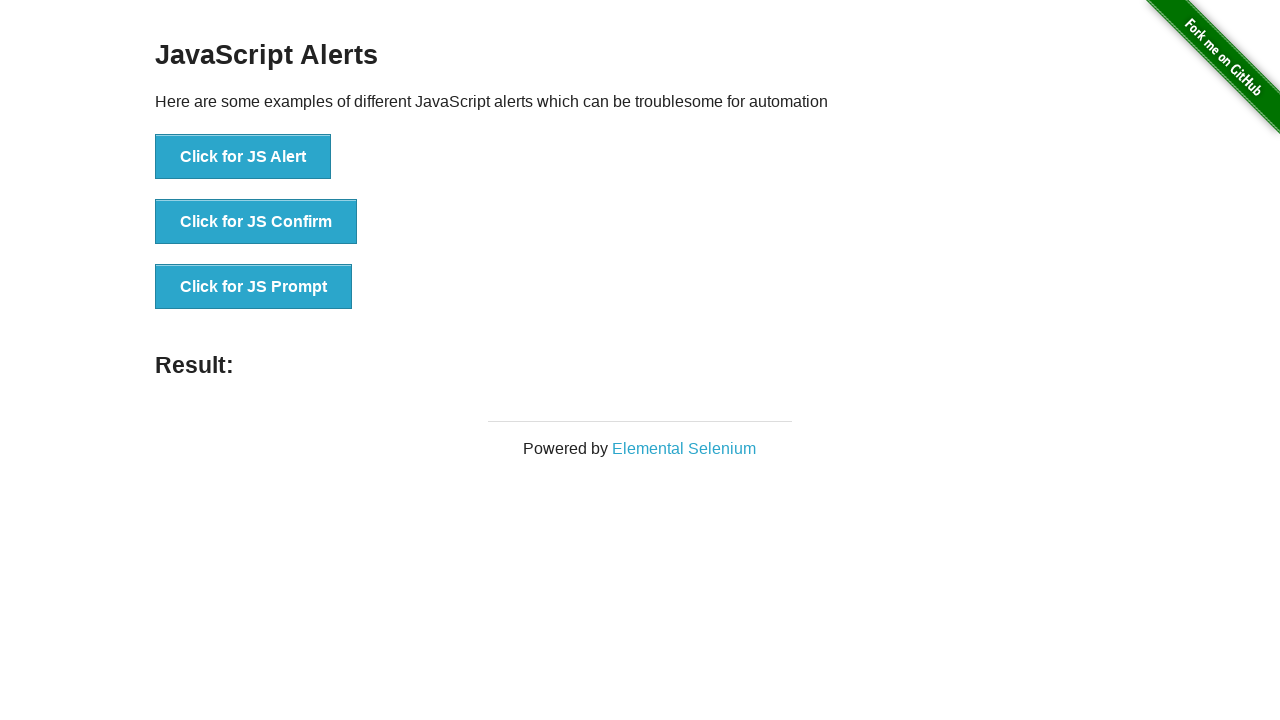

Set up dialog handler to automatically accept alerts
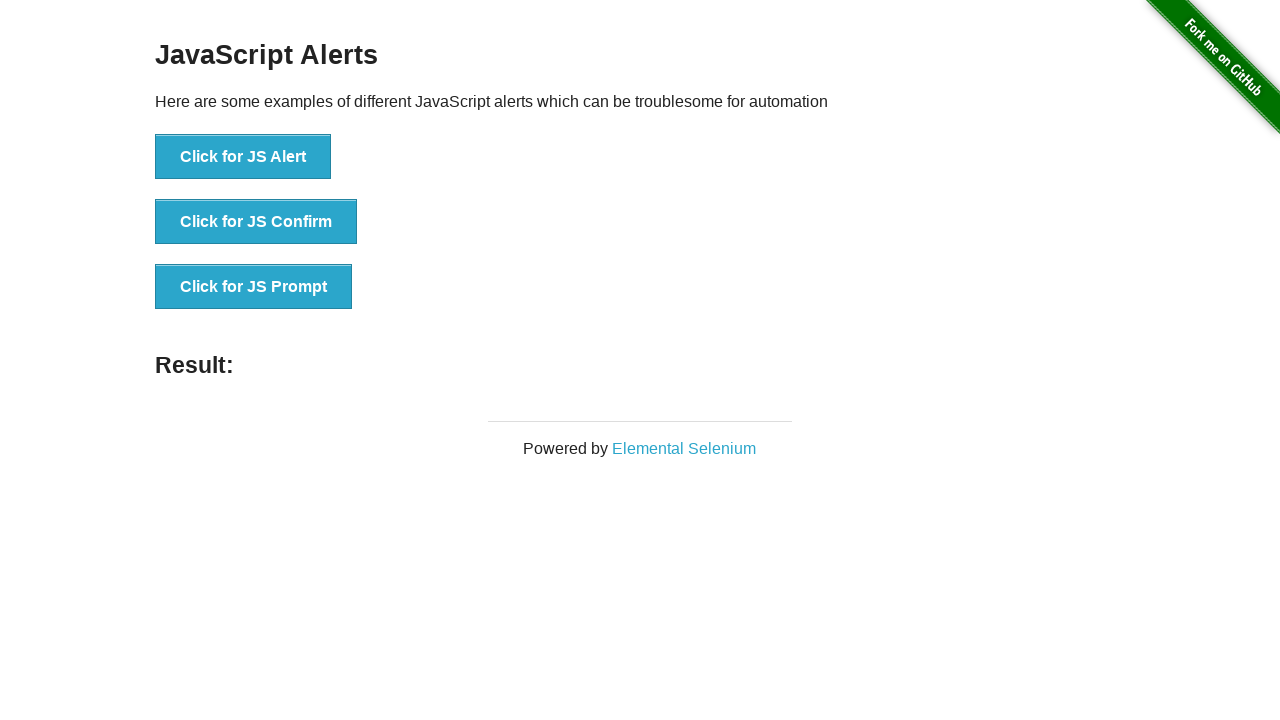

Clicked button to trigger JavaScript alert at (243, 157) on button[onclick='jsAlert()']
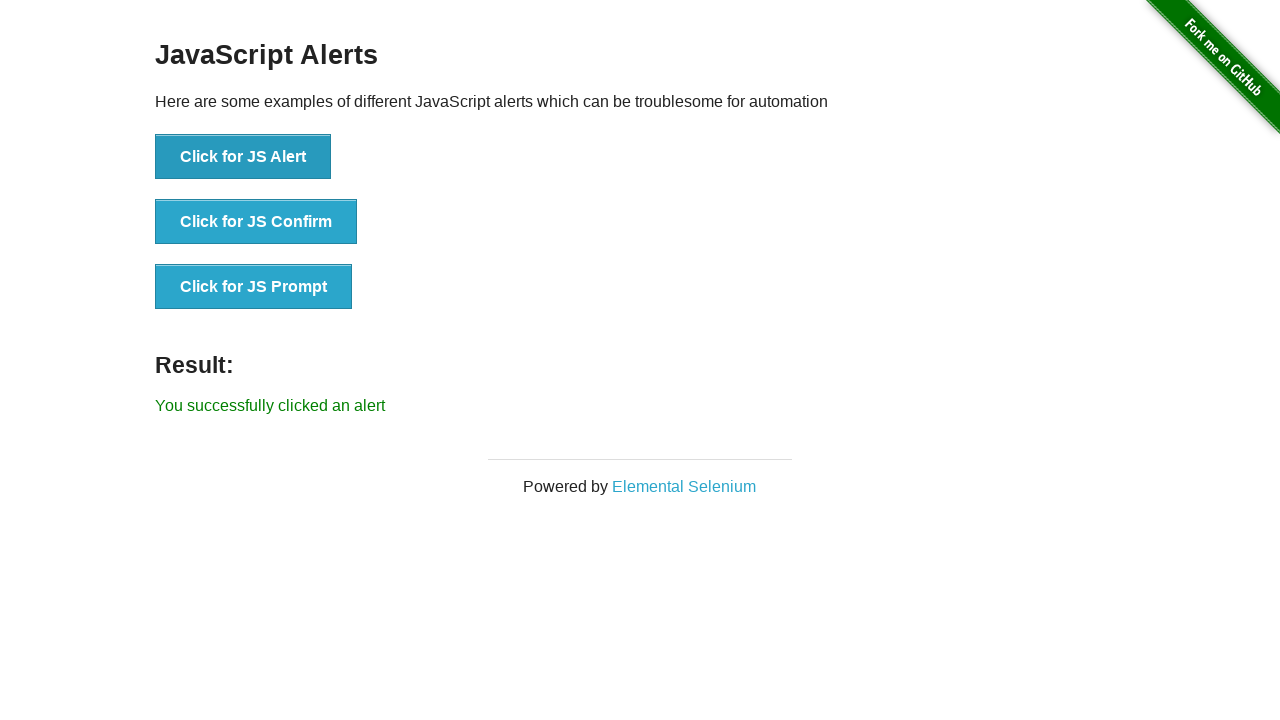

Alert was accepted and success message appeared
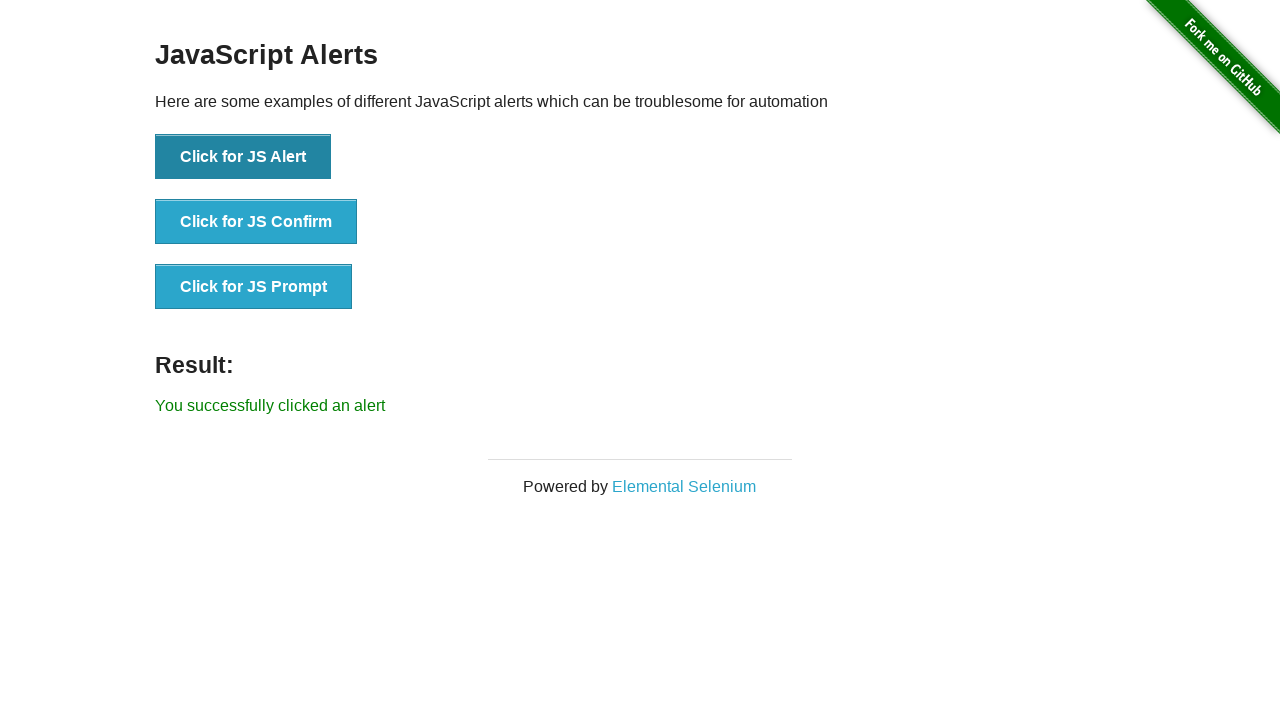

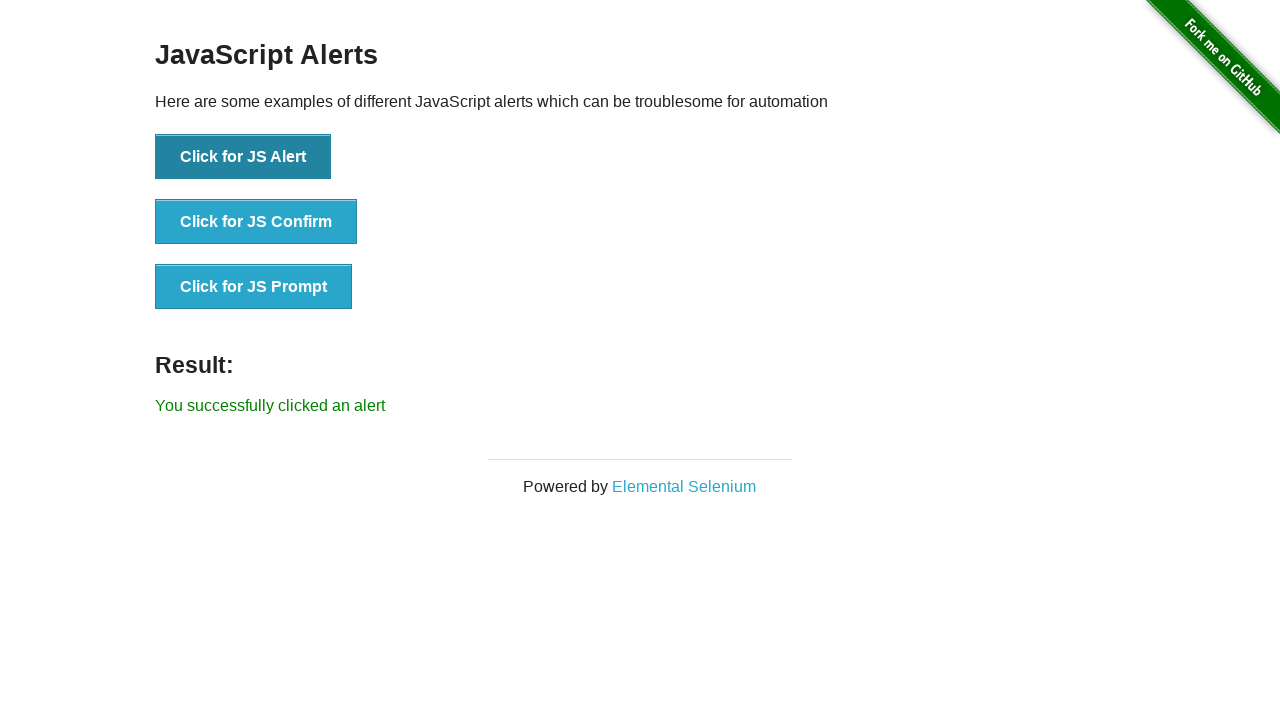